Tests the Progress Bar widget by clicking start, waiting for progress to reach 21%, and then clicking stop.

Starting URL: https://demoqa.com/

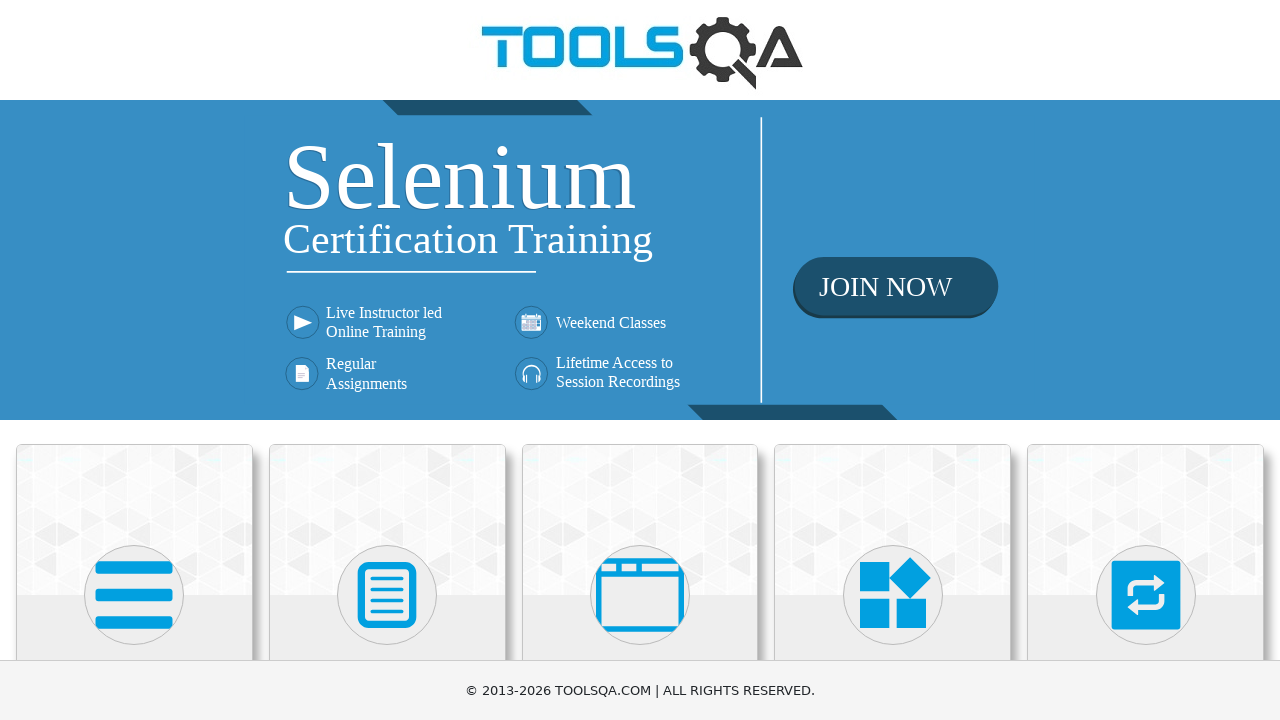

Scrolled Widgets section into view
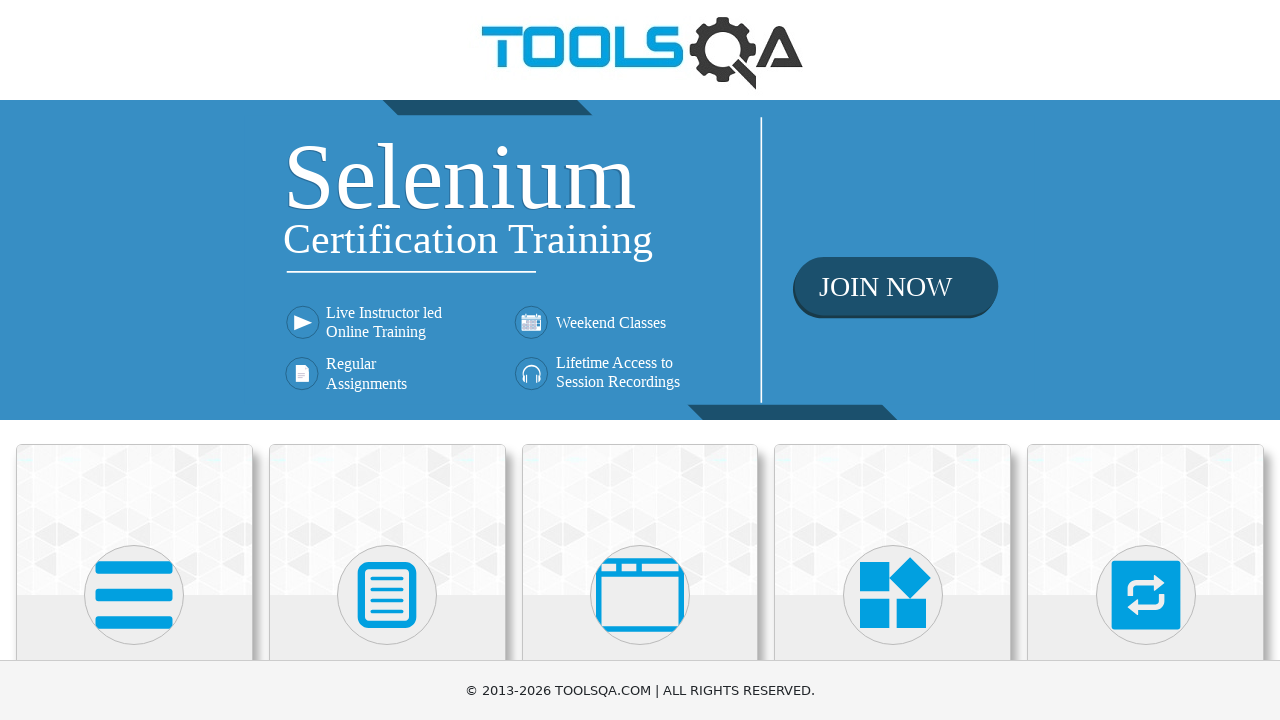

Clicked Widgets section at (893, 360) on xpath=//h5[contains(text(),'Widgets')]
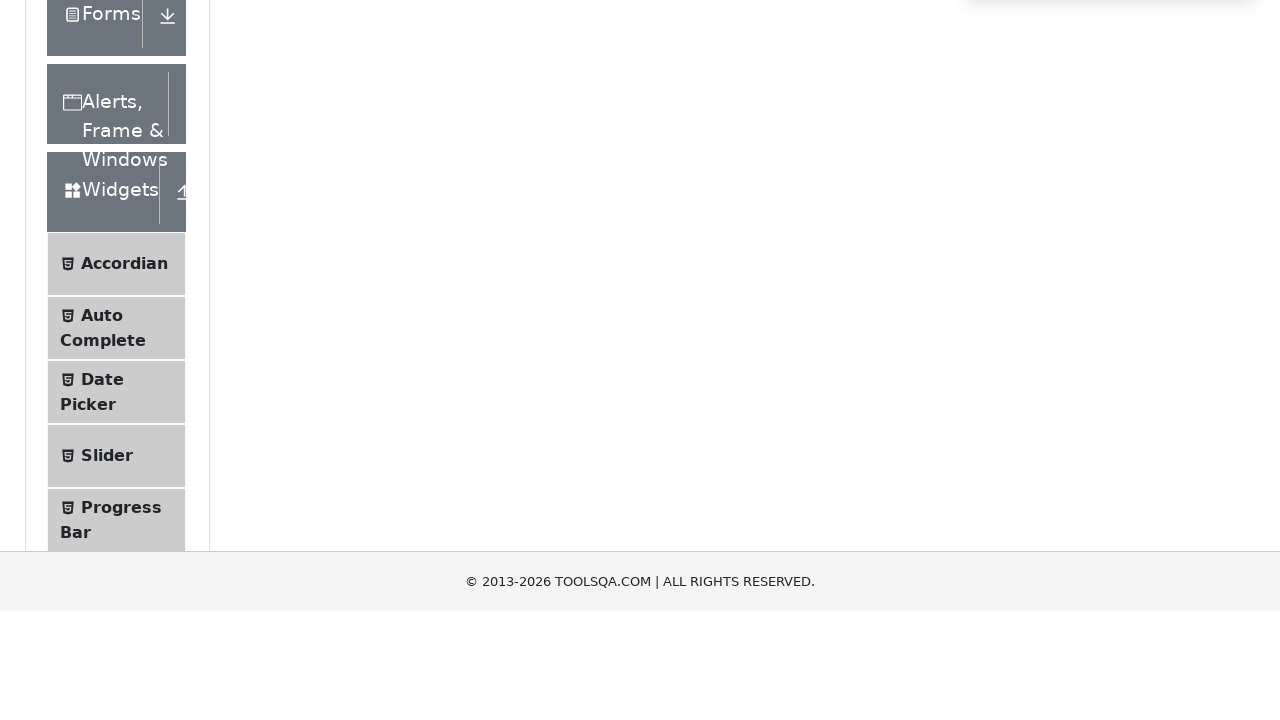

Scrolled Progress Bar menu item into view
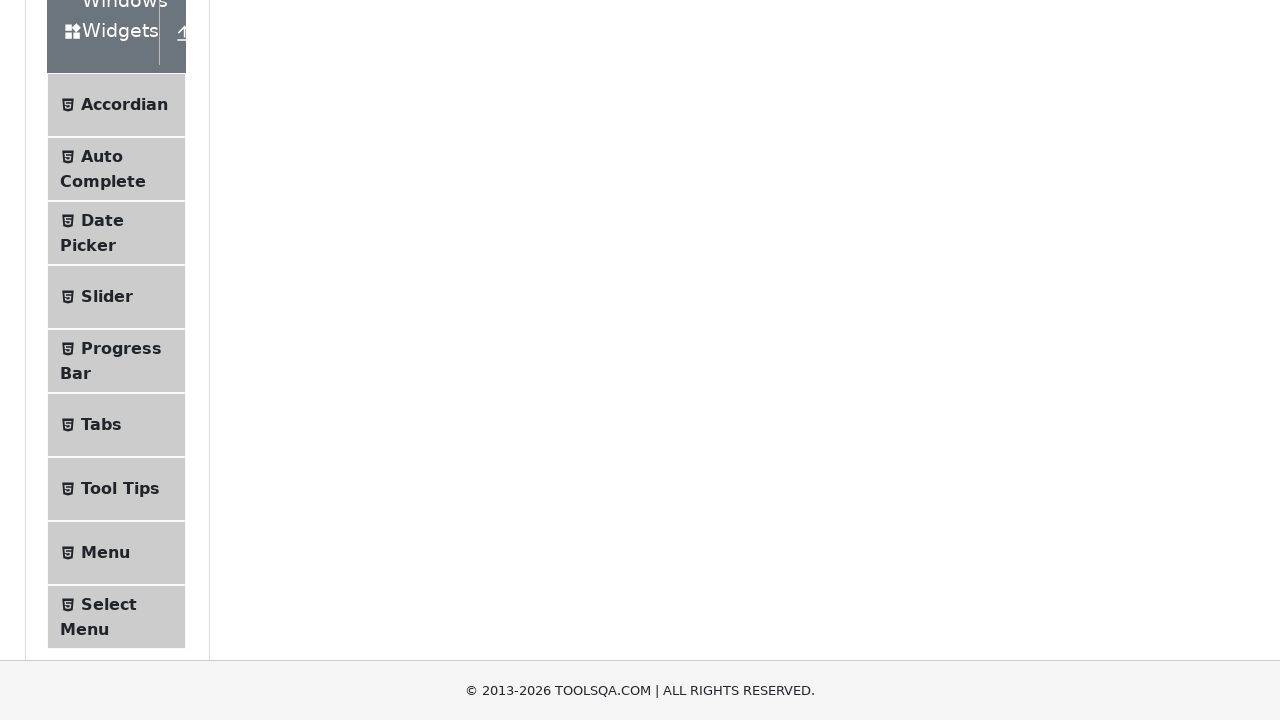

Clicked Progress Bar menu item at (121, 348) on xpath=//span[@class='text' and contains(text(),'Progress Bar')]
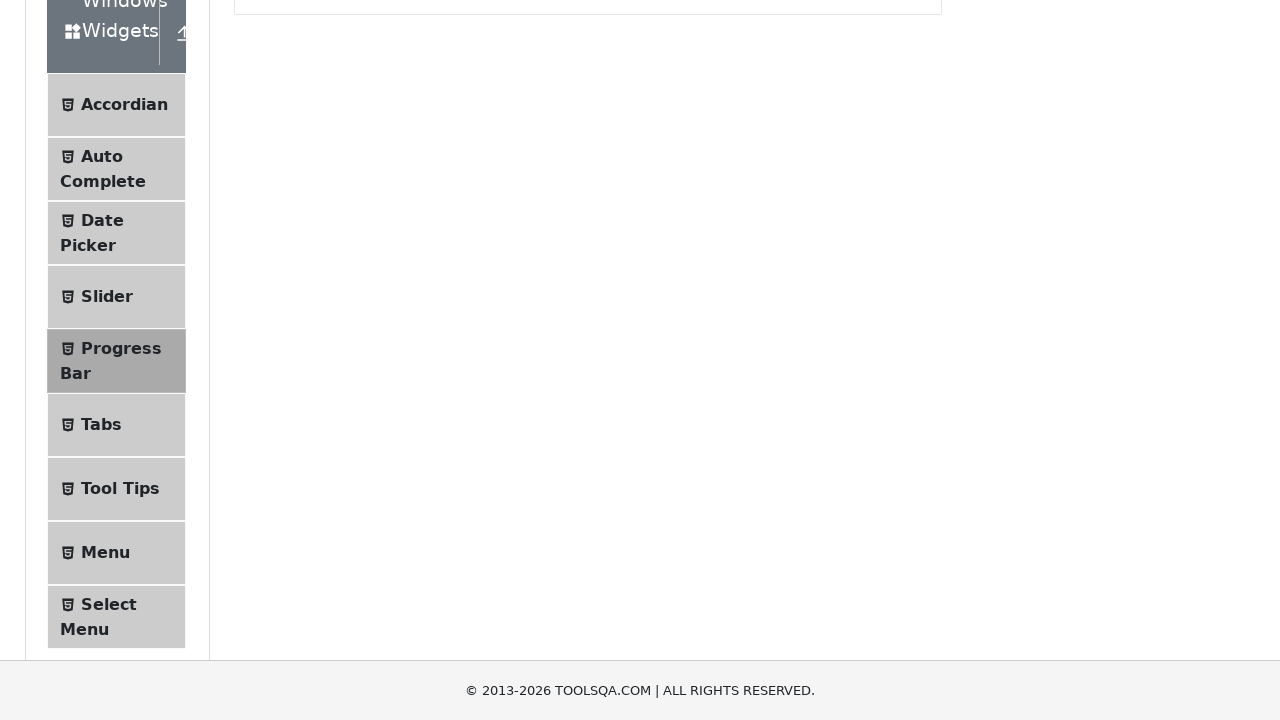

Progress Bar page loaded and heading verified
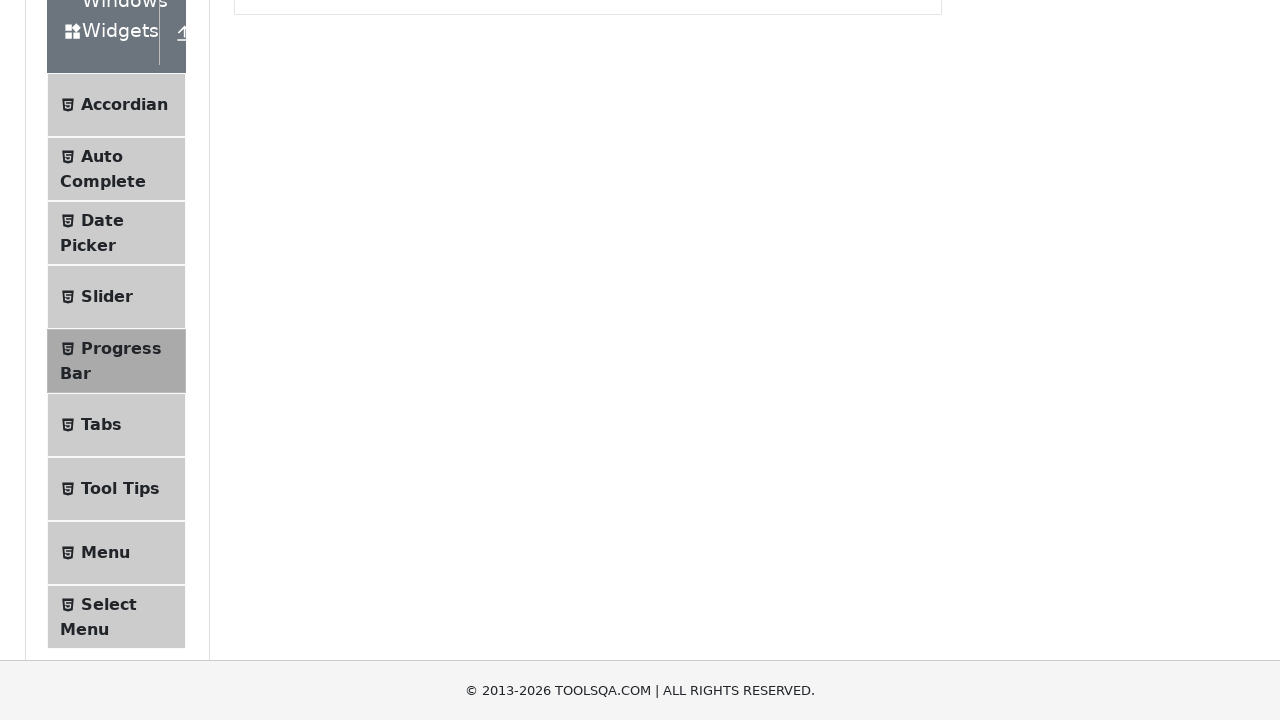

Clicked Start button to begin progress at (266, 314) on #startStopButton
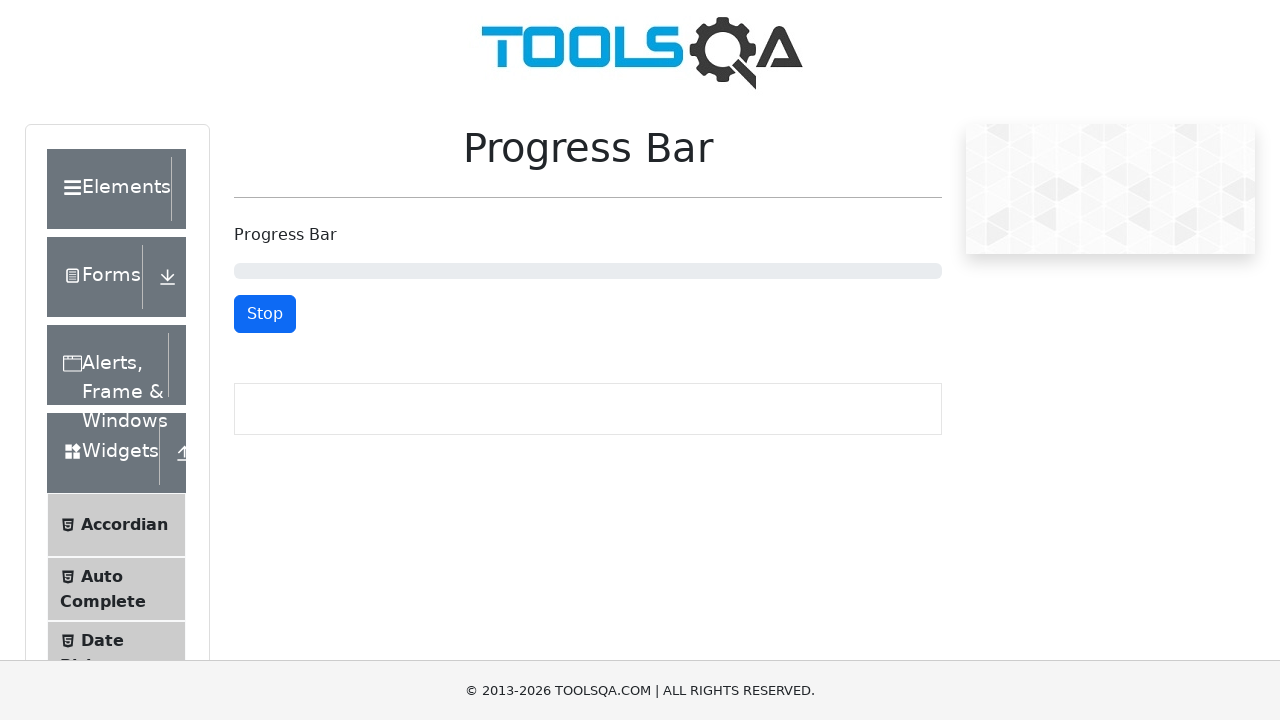

Progress bar reached 21% (or higher)
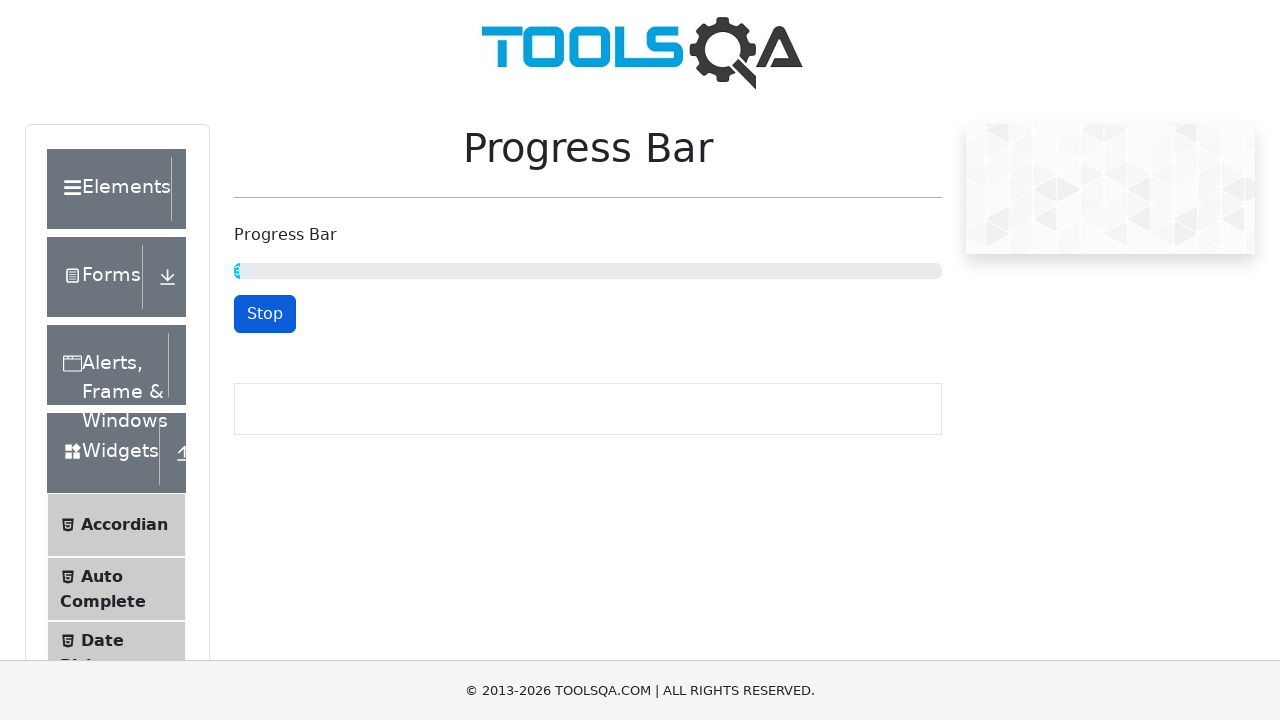

Clicked Stop button to halt progress at (265, 314) on #startStopButton
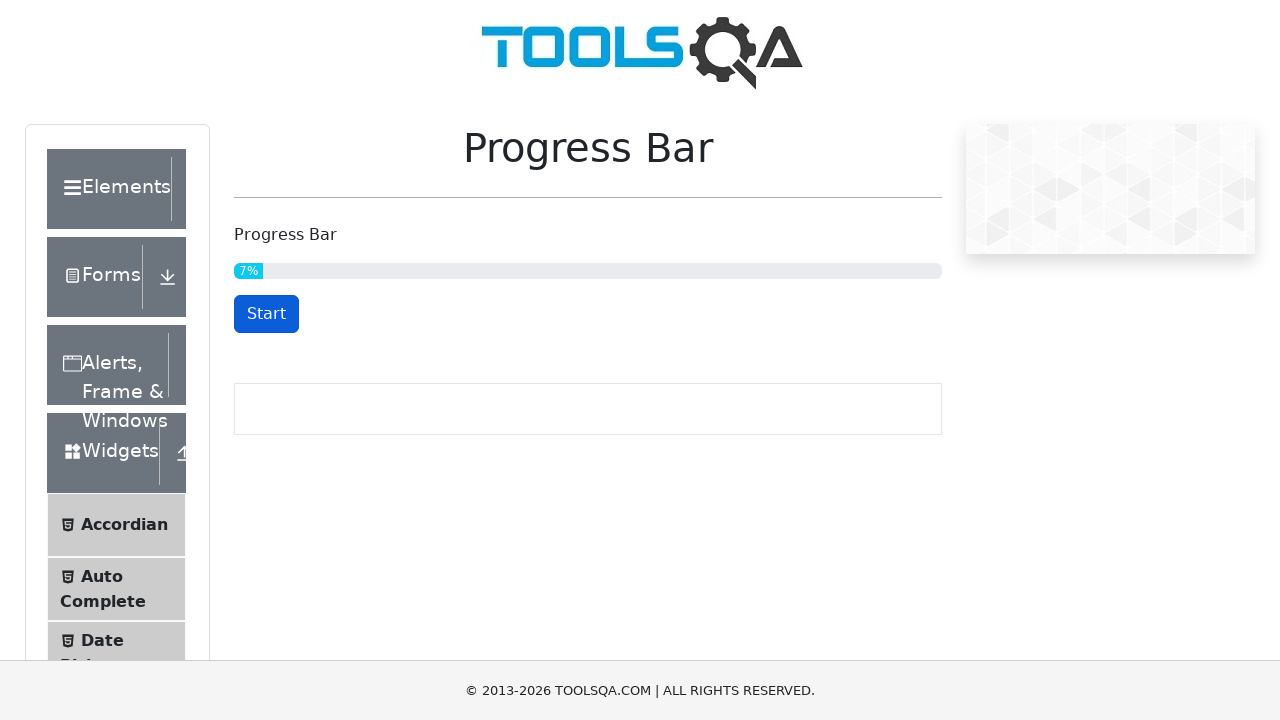

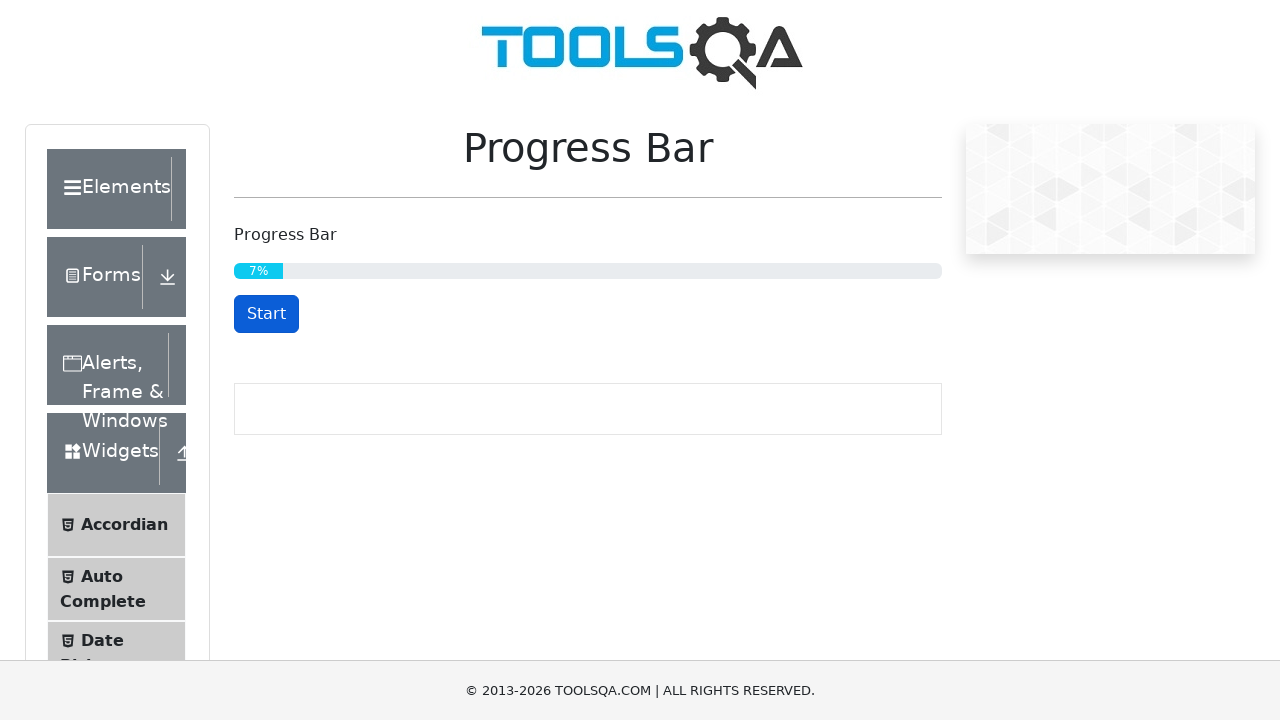